Tests basic browser navigation commands by navigating to Trello, then using back, forward, and refresh browser actions

Starting URL: https://trello.com/

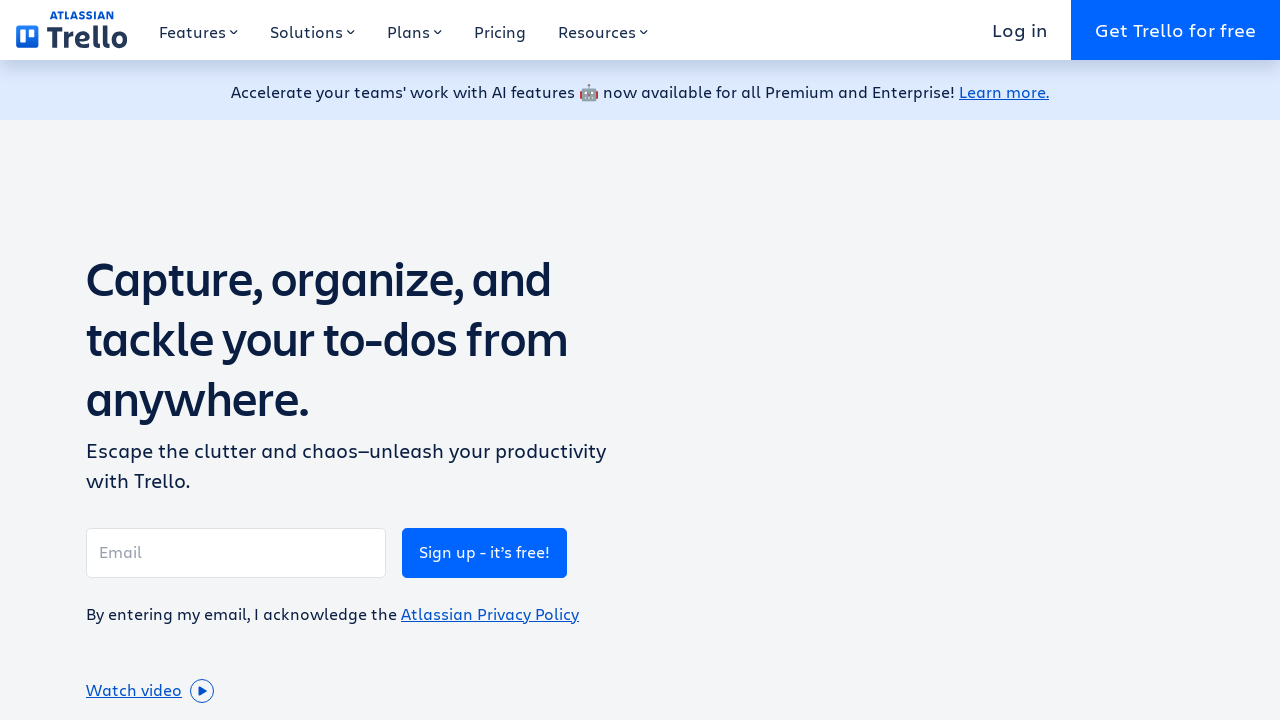

Navigated back in browser history
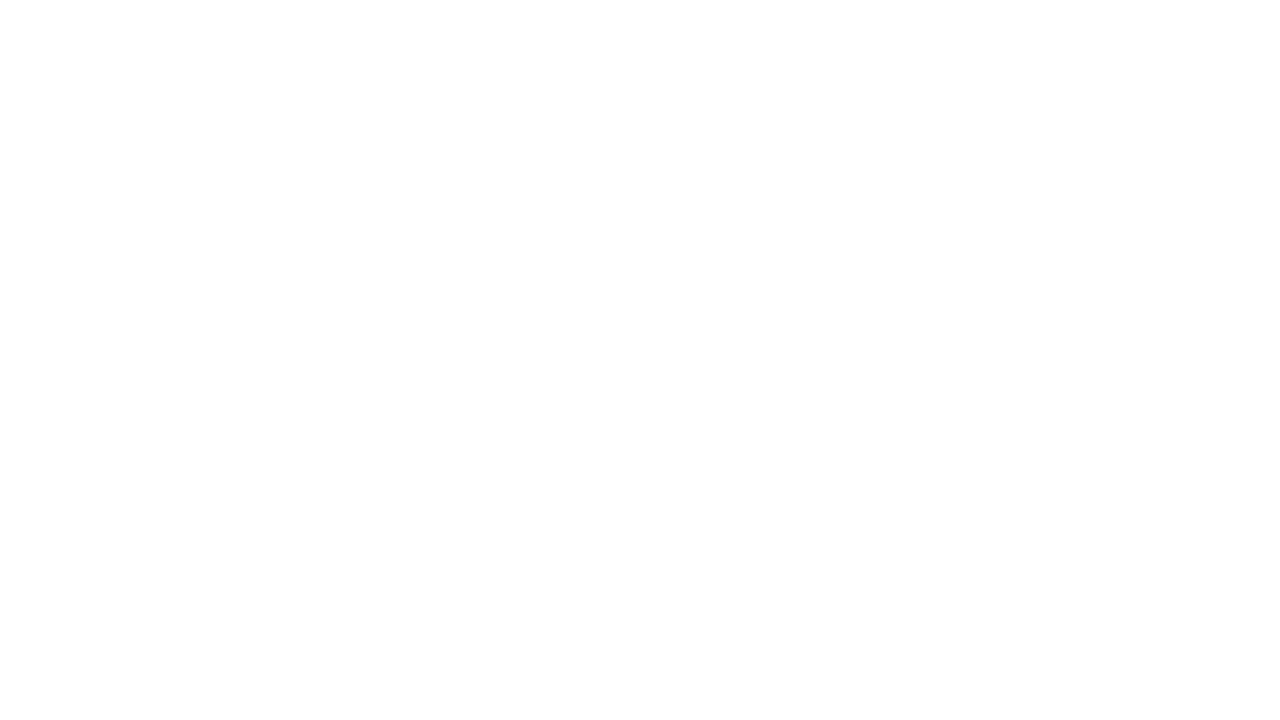

Navigated forward in browser history
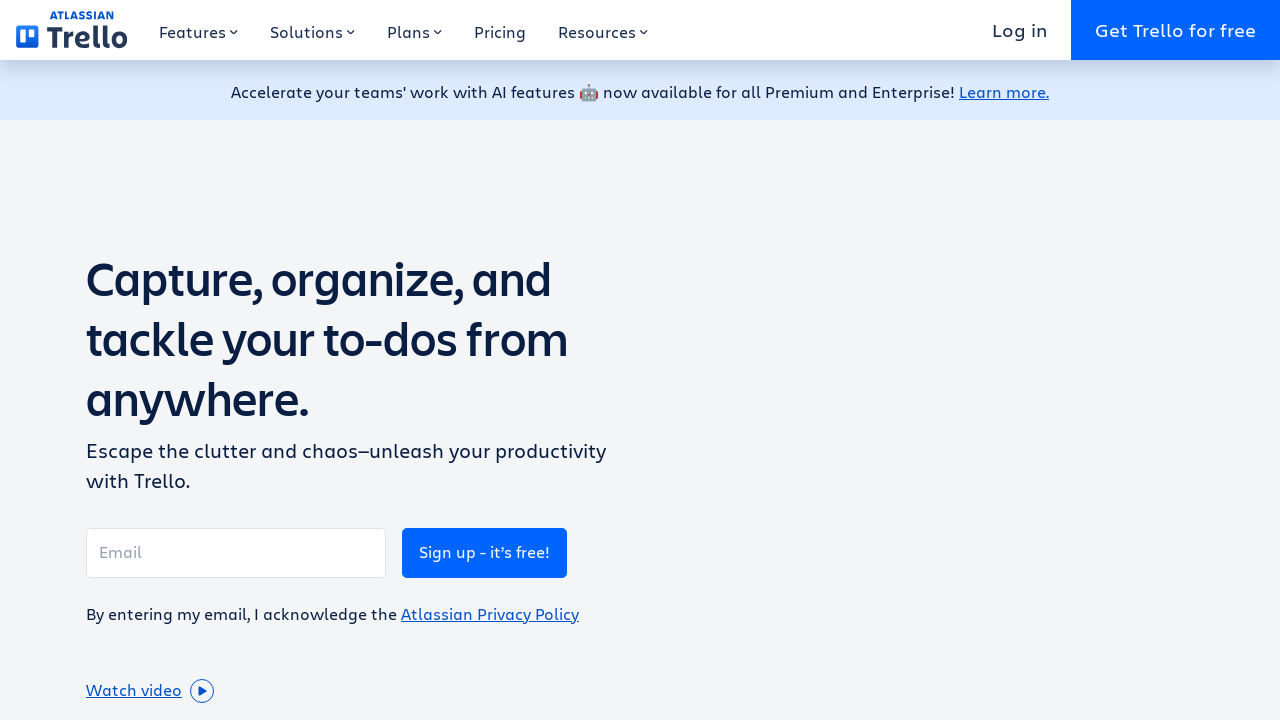

Refreshed the page
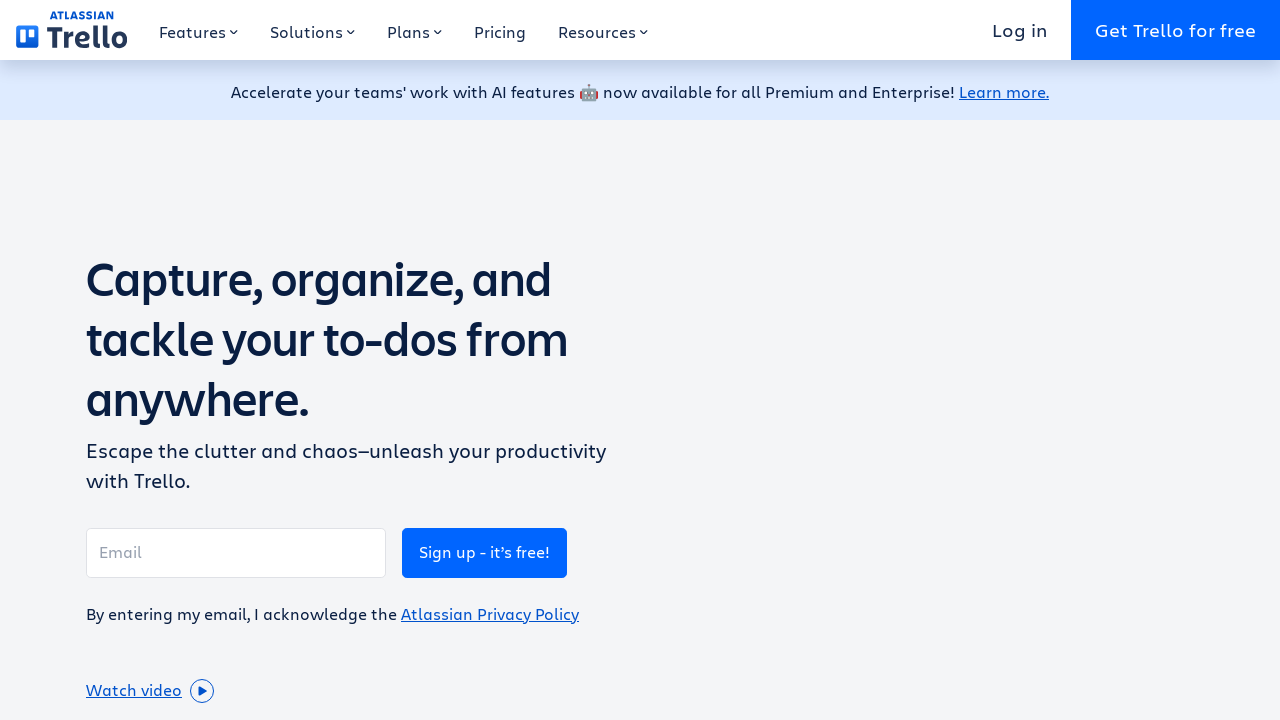

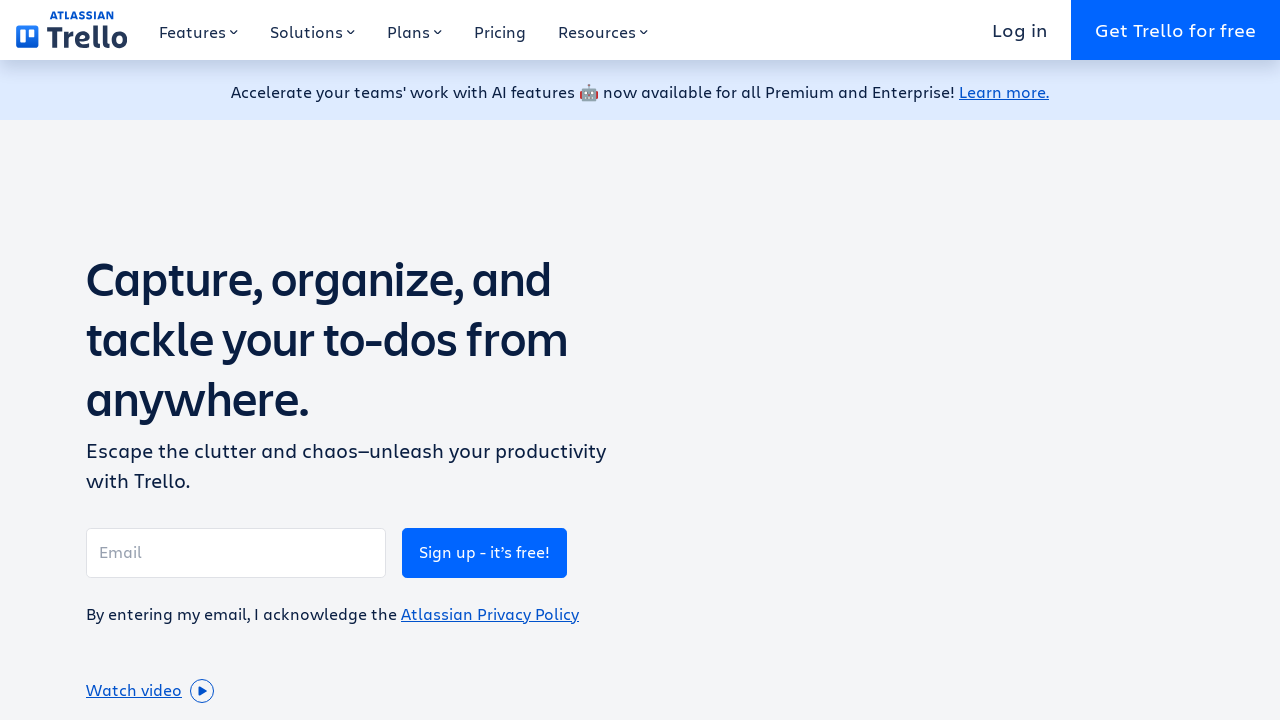